Tests email field validation with an invalid email pattern and verifies form does not submit

Starting URL: https://demoqa.com/automation-practice-form

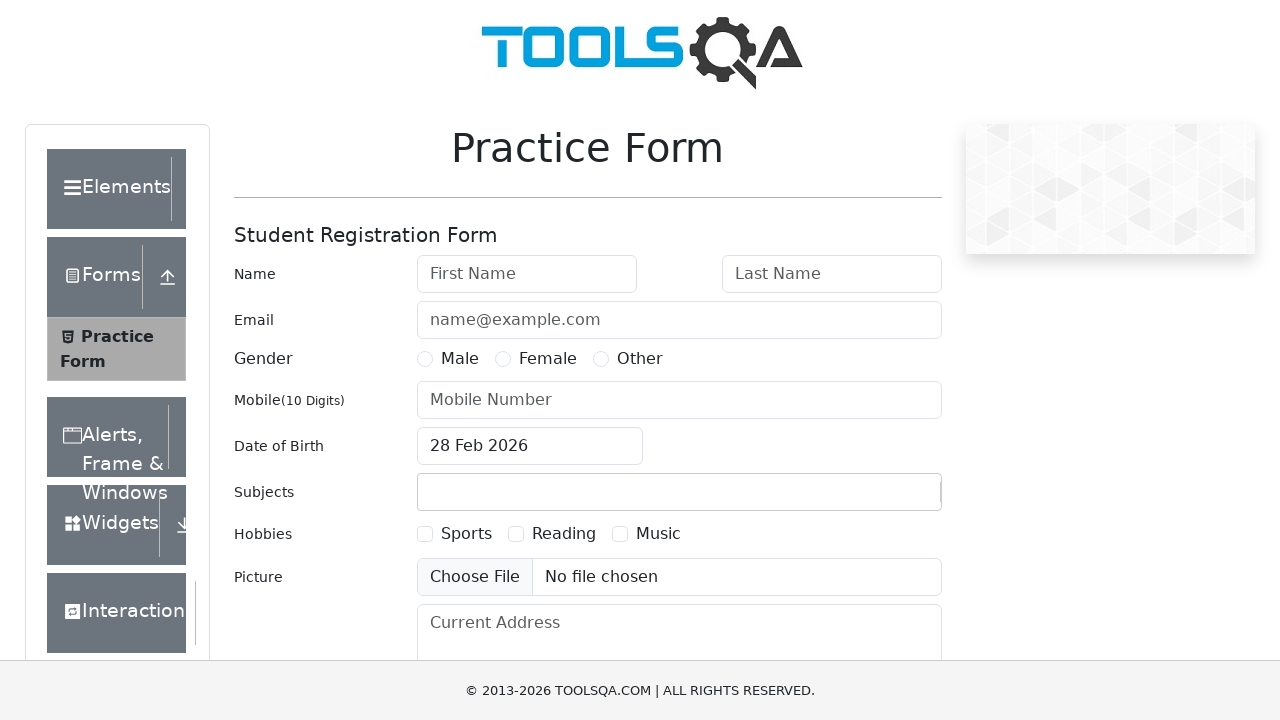

Filled first name field with 'Kate' on #firstName
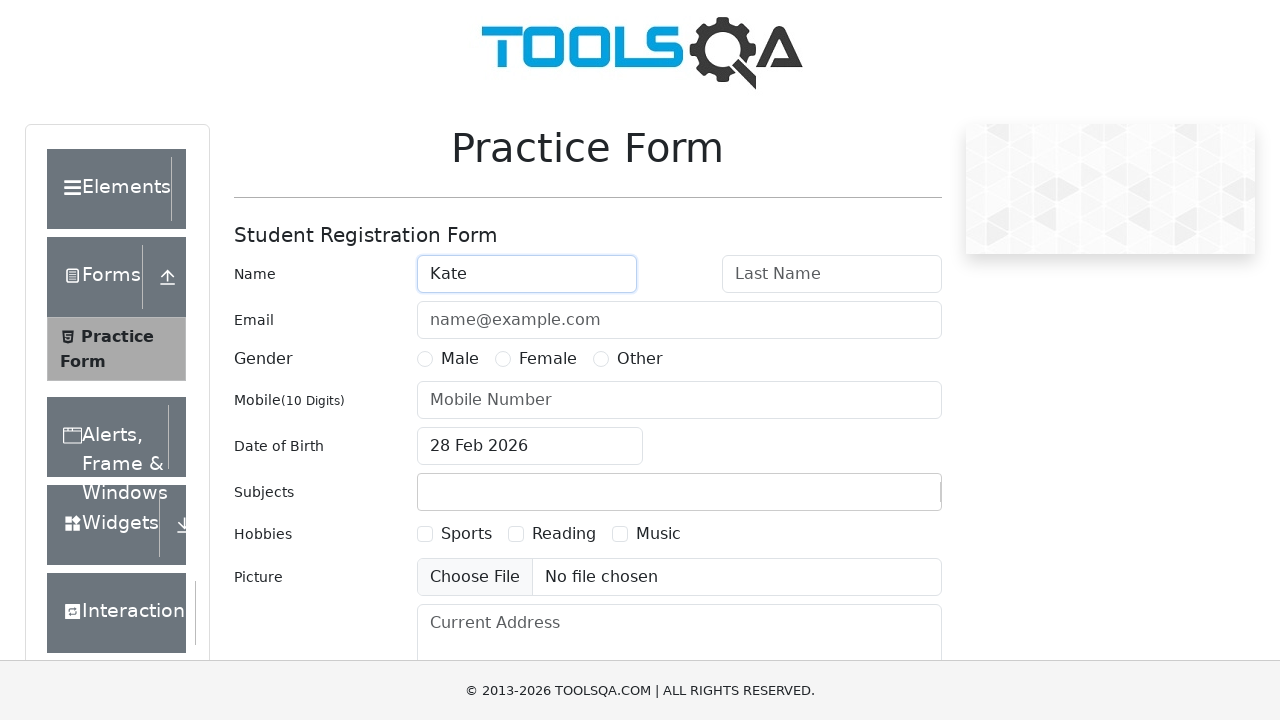

Filled last name field with 'Shulinina' on #lastName
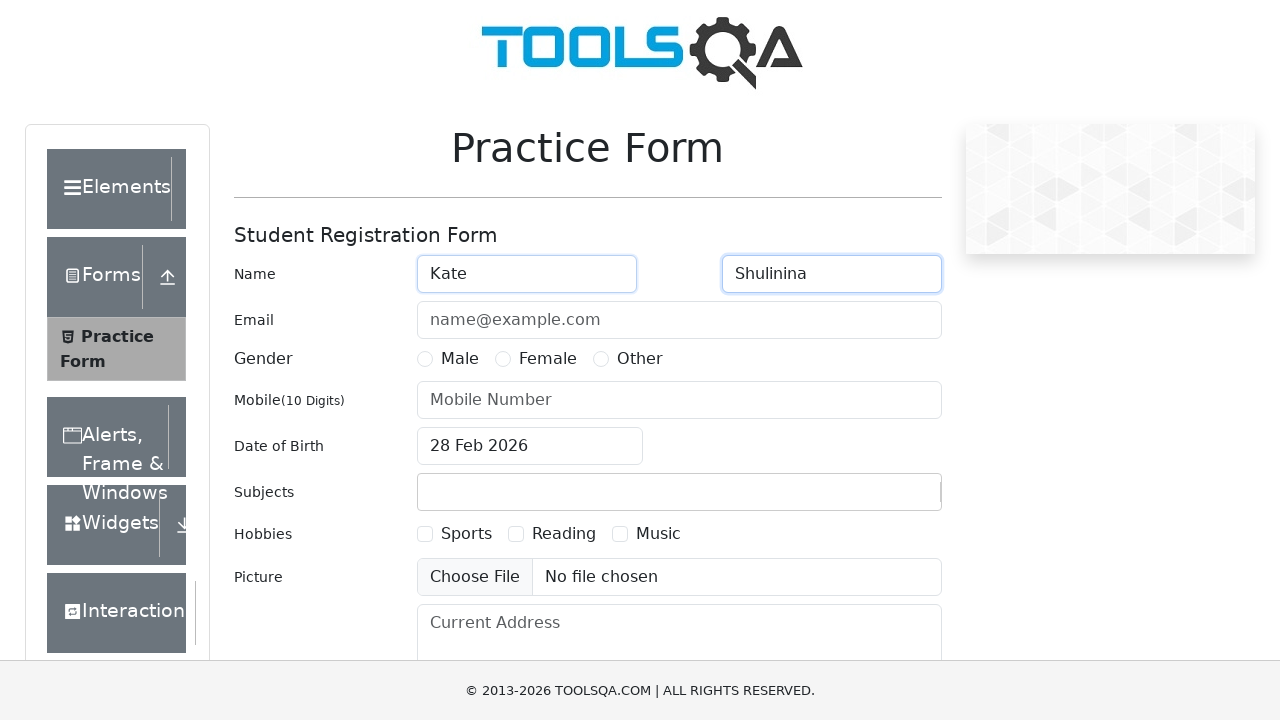

Filled email field with invalid pattern 'a.-_A0@a.-_A0.aaaBBB' on #userEmail
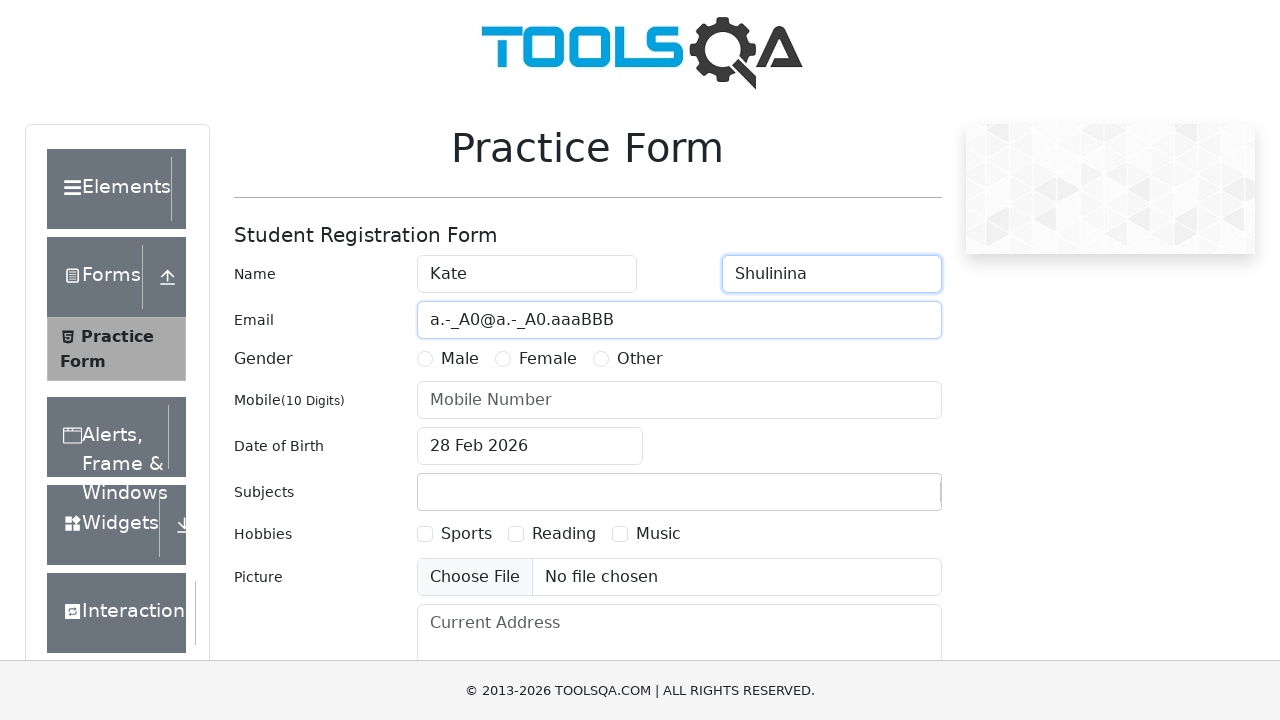

Selected Female gender option at (548, 359) on text=Female
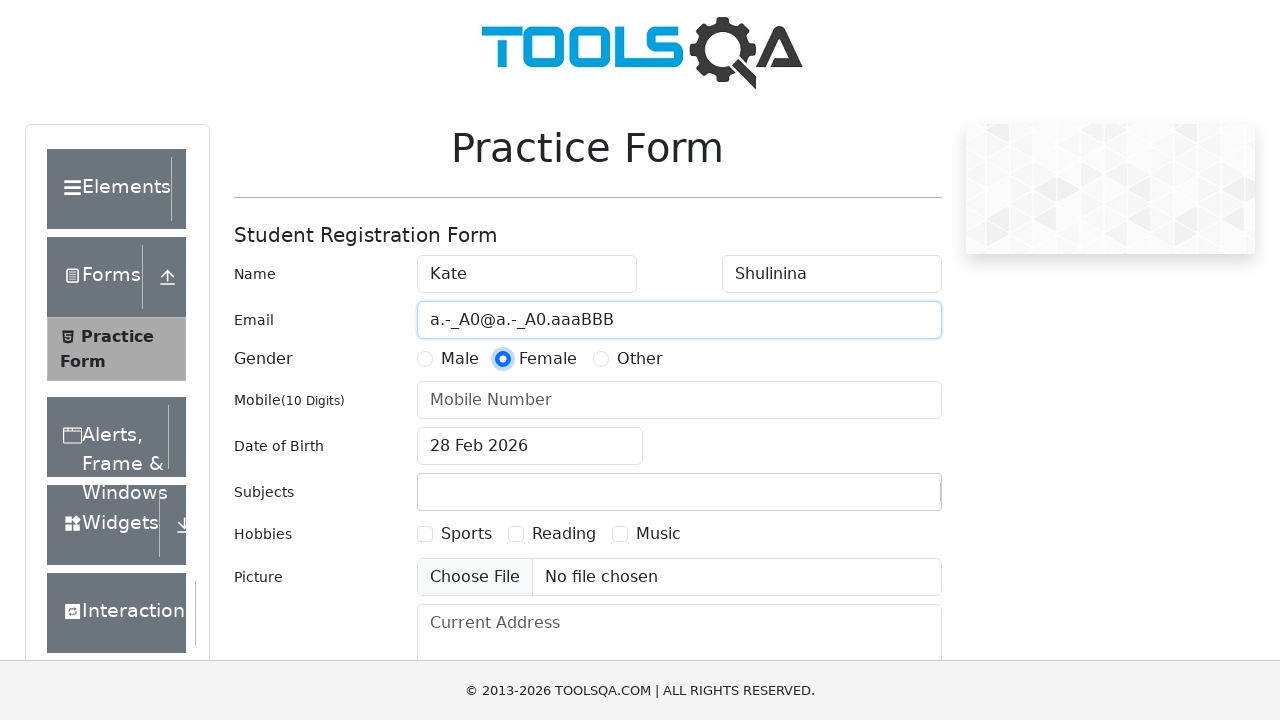

Filled phone number field with '0123456789' on #userNumber
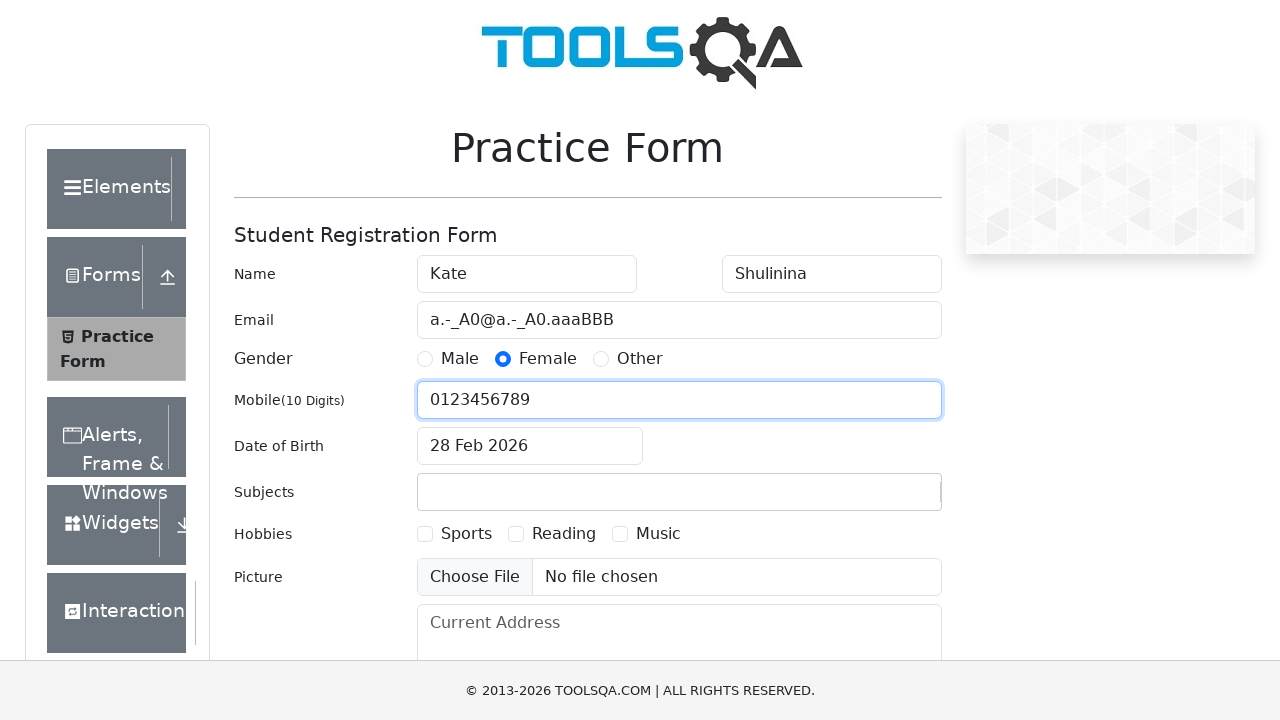

Clicked date of birth input field at (530, 446) on #dateOfBirthInput
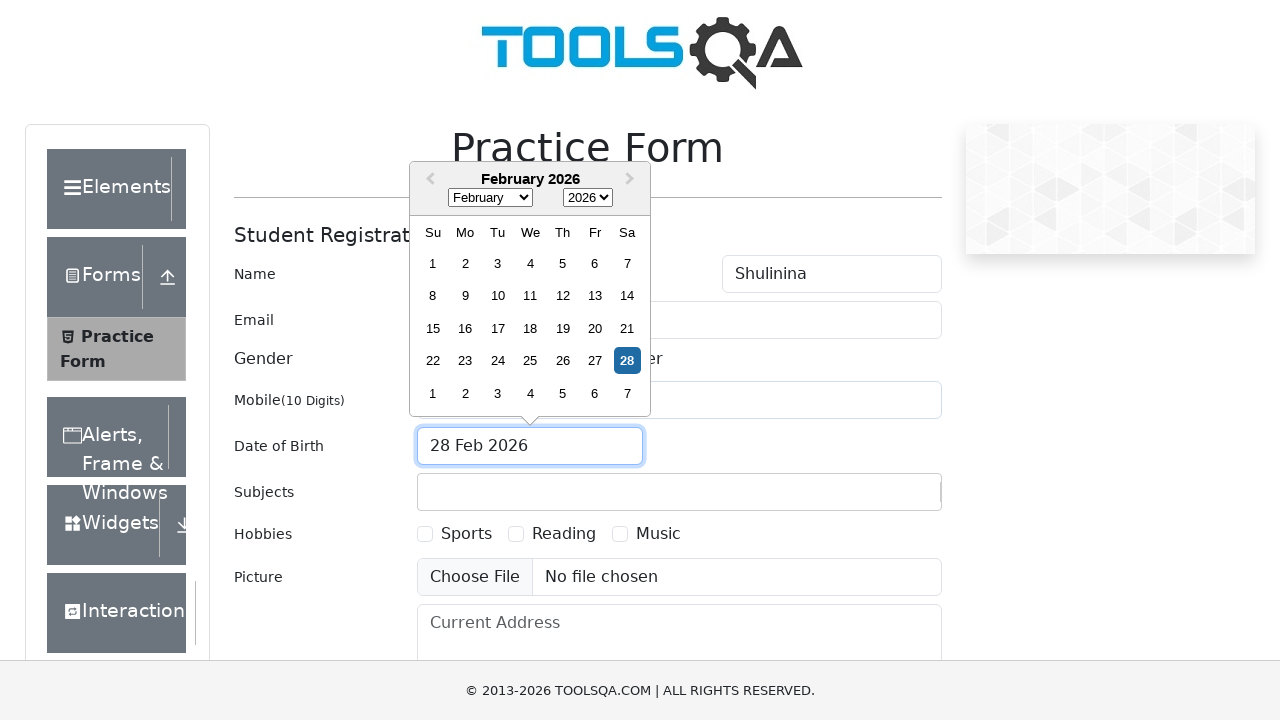

Selected year 1995 from date picker on .react-datepicker__year-select
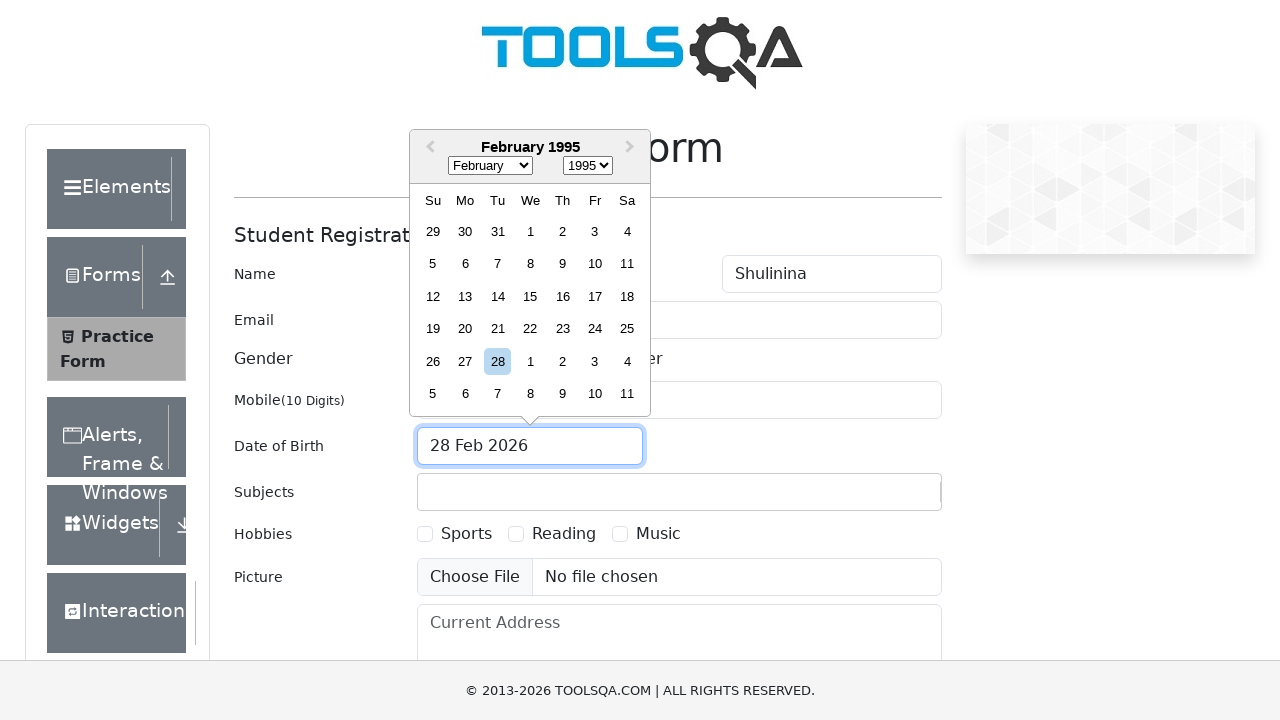

Selected September from date picker on .react-datepicker__month-select
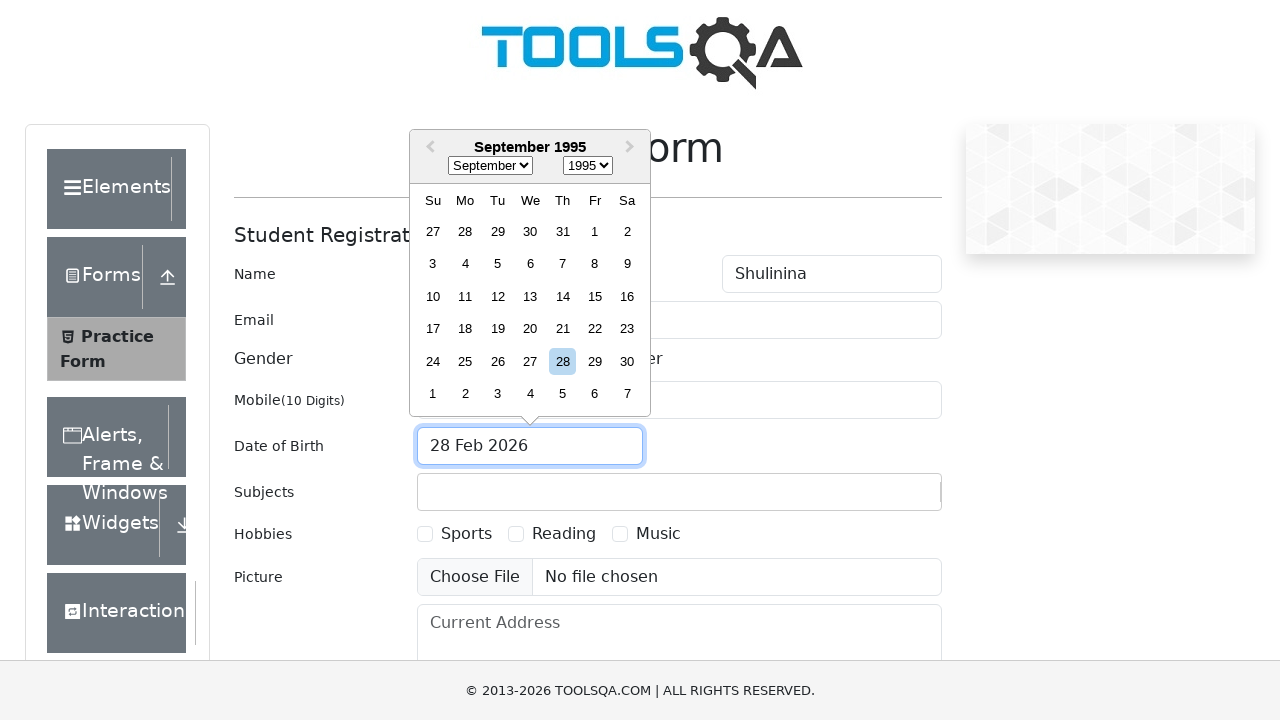

Selected day 6 from date picker at (530, 264) on .react-datepicker__day.react-datepicker__day--006
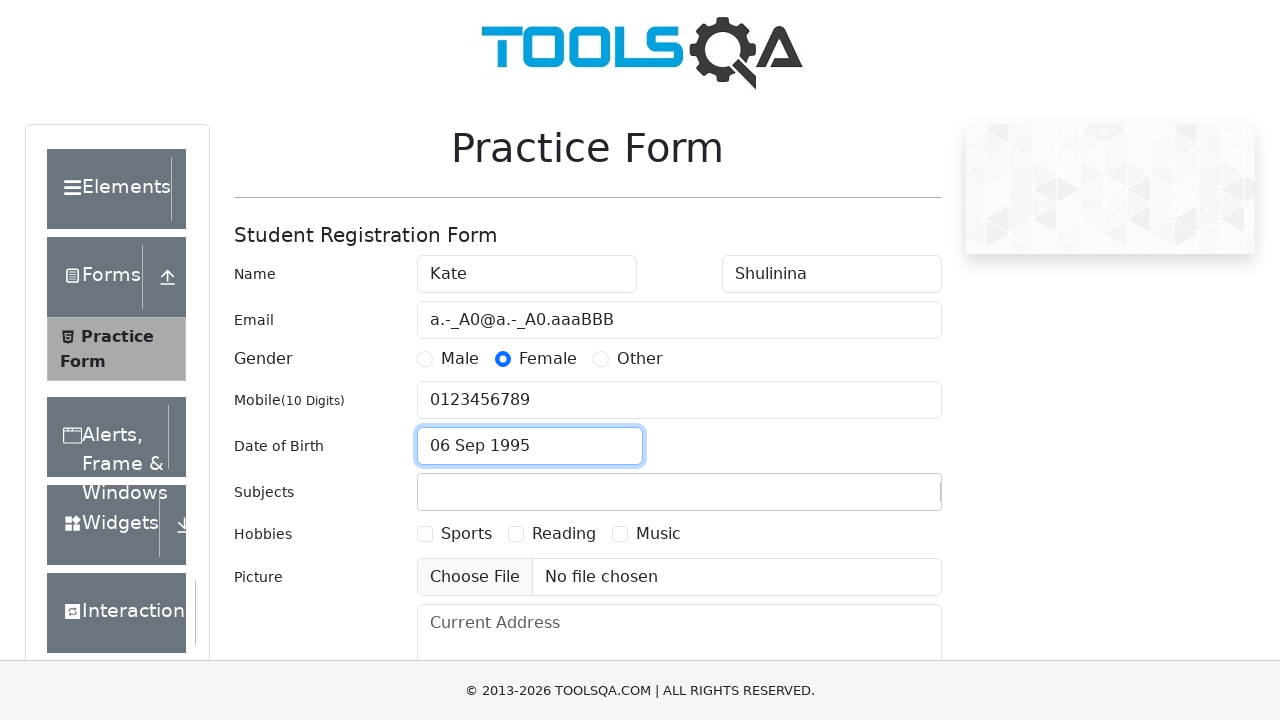

Scrolled submit button into view
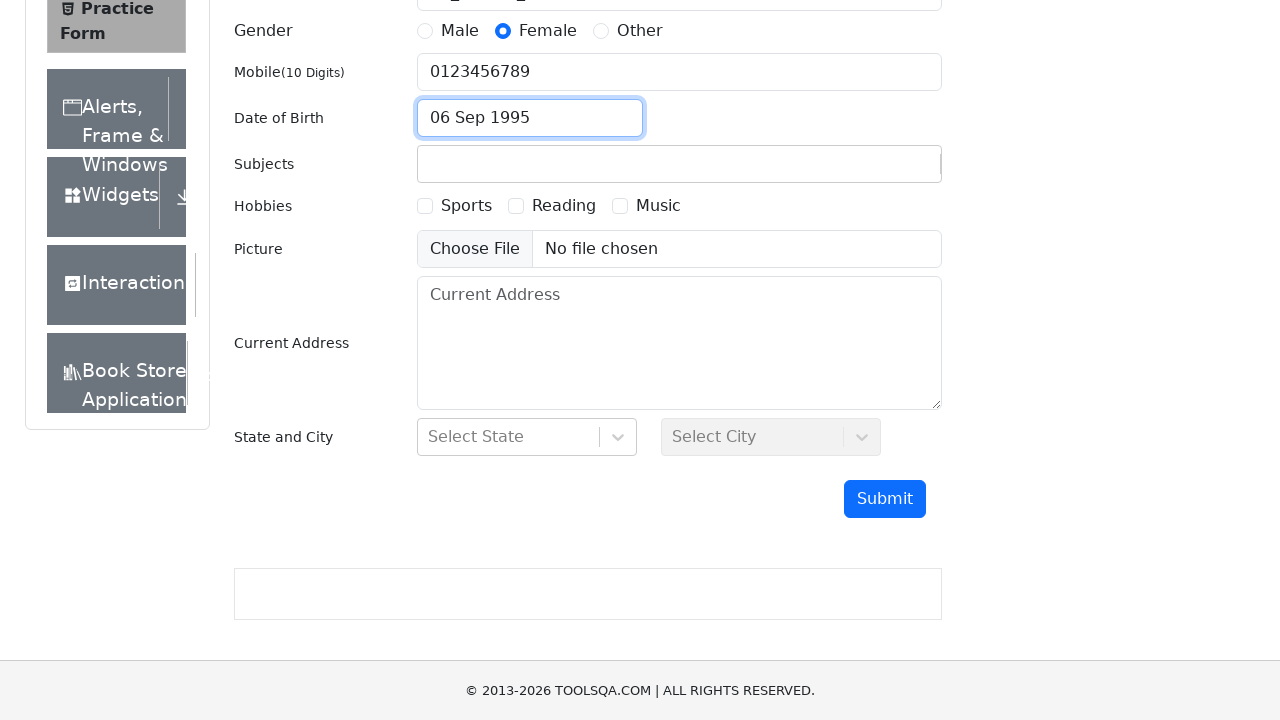

Clicked submit button to attempt form submission at (885, 499) on #submit
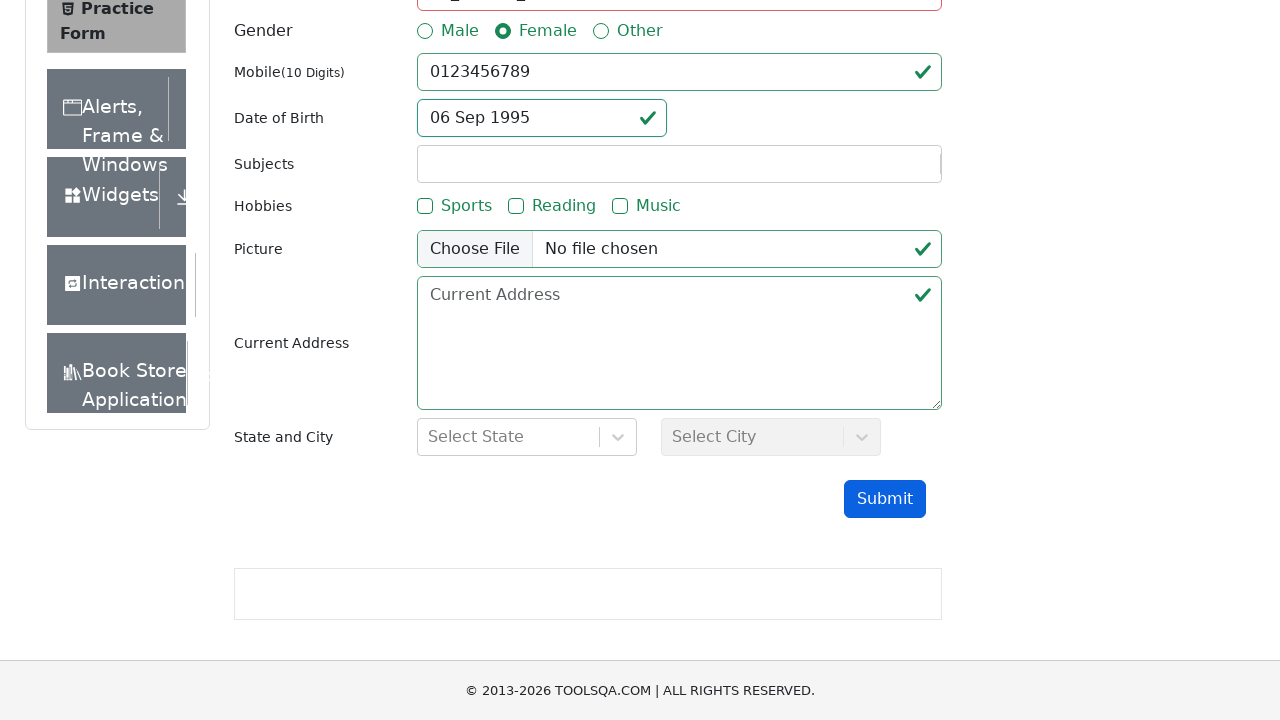

Waited 1 second to allow form validation to complete
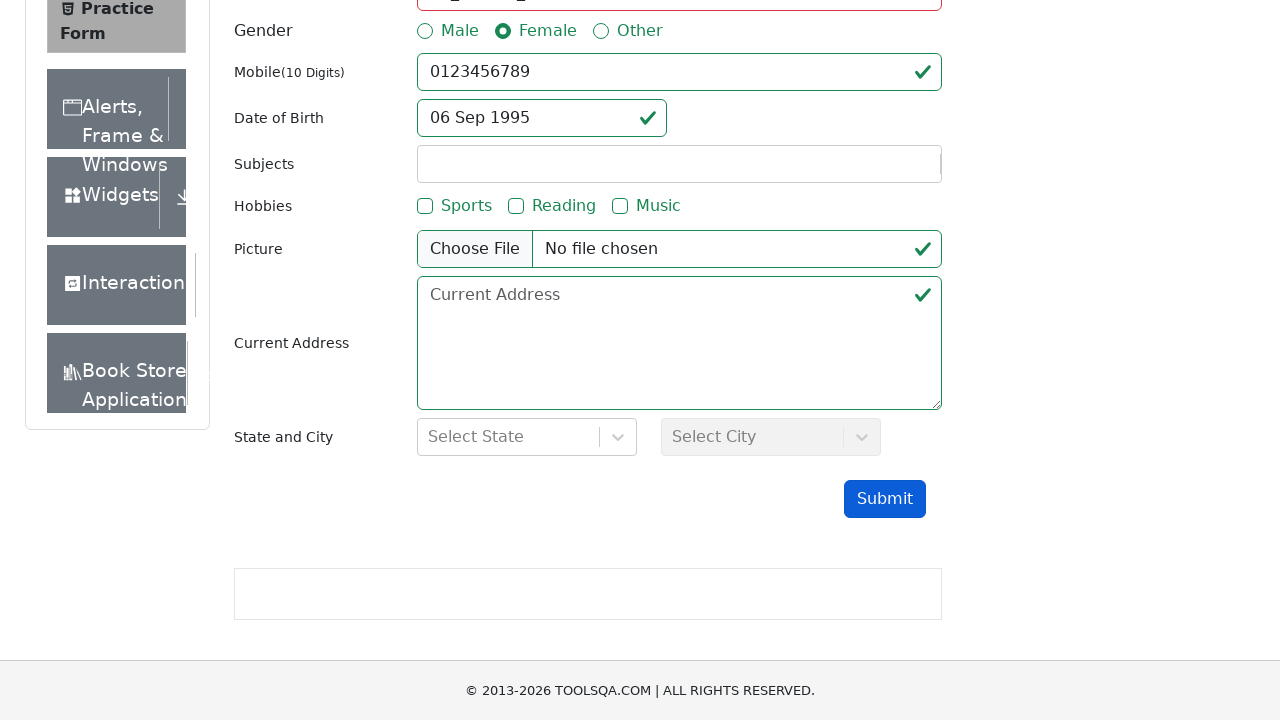

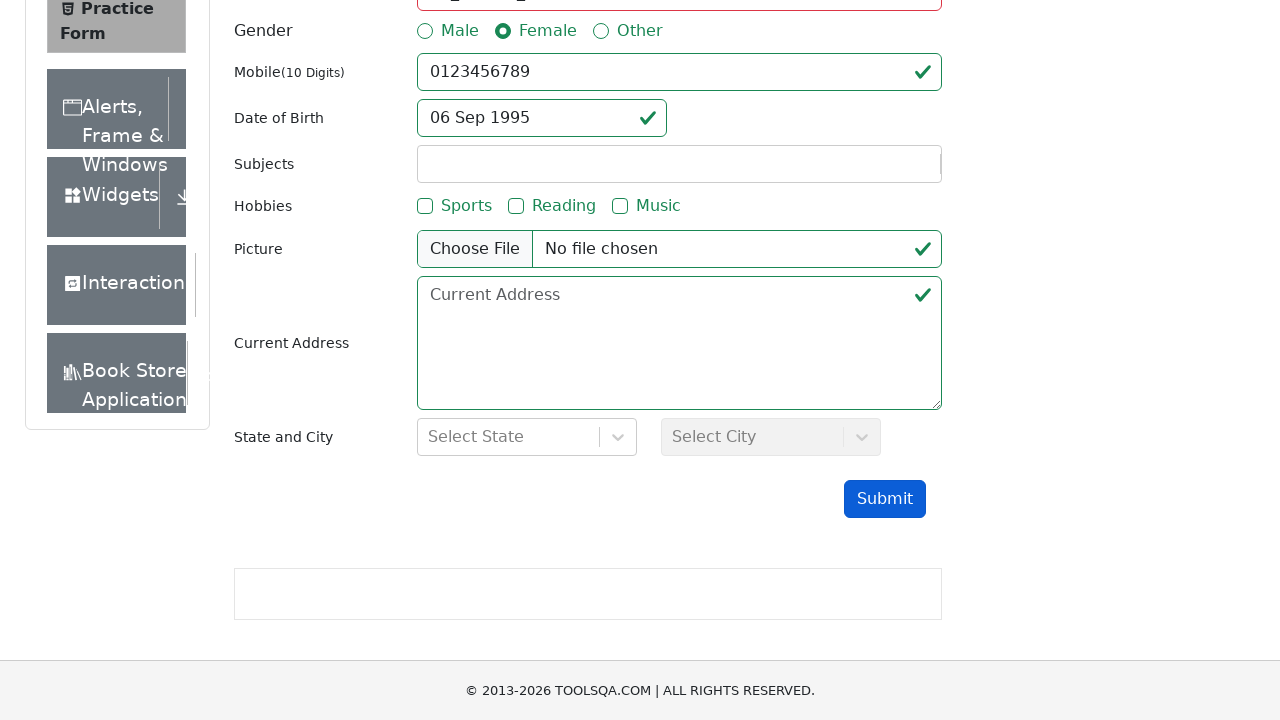